Tests sorting a data table in descending order by clicking the "Due" column header twice (using class attribute selector) and verifying the values are sorted in reverse.

Starting URL: http://the-internet.herokuapp.com/tables

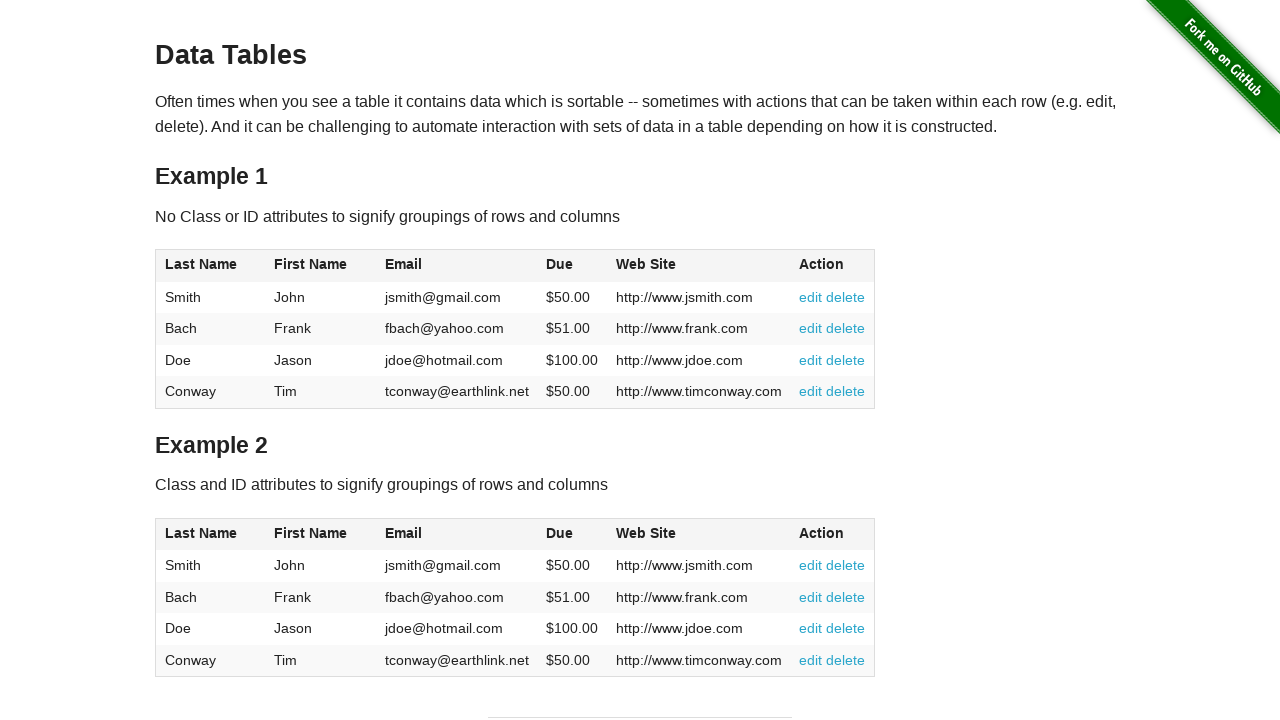

Navigated to the-internet.herokuapp.com/tables
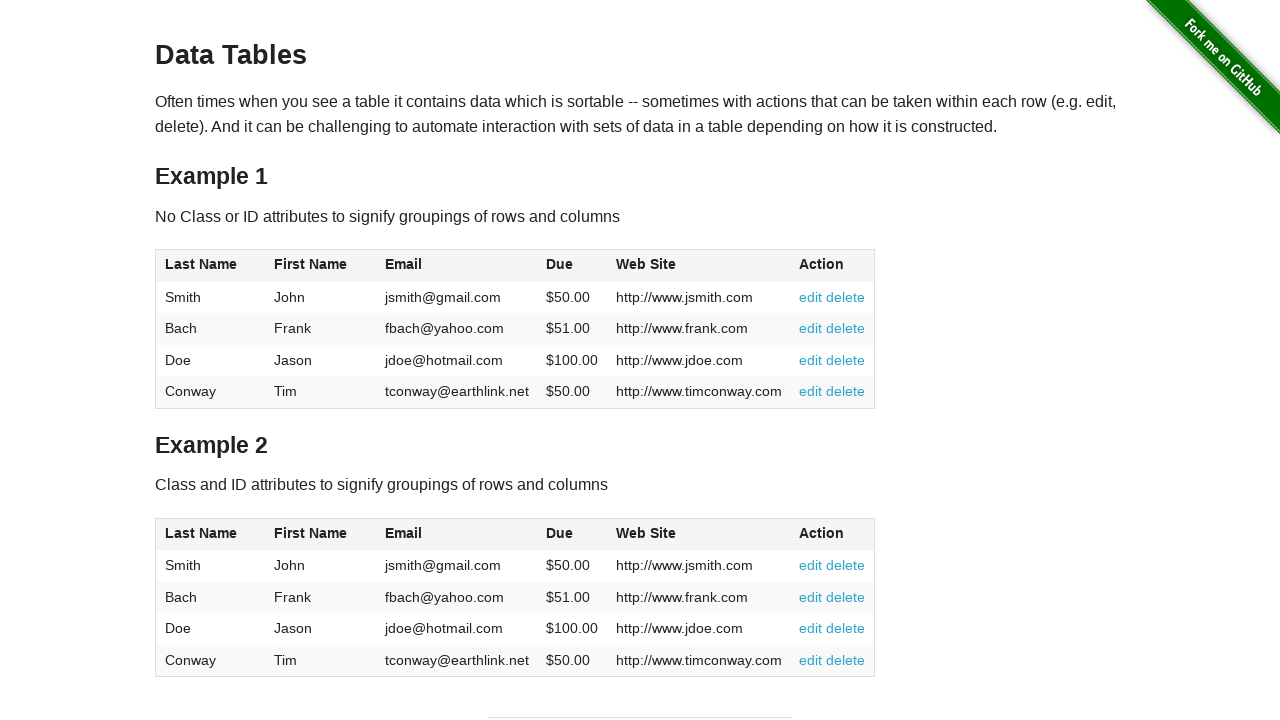

Clicked Due column header in table2 to sort ascending at (560, 533) on #table2 thead .dues
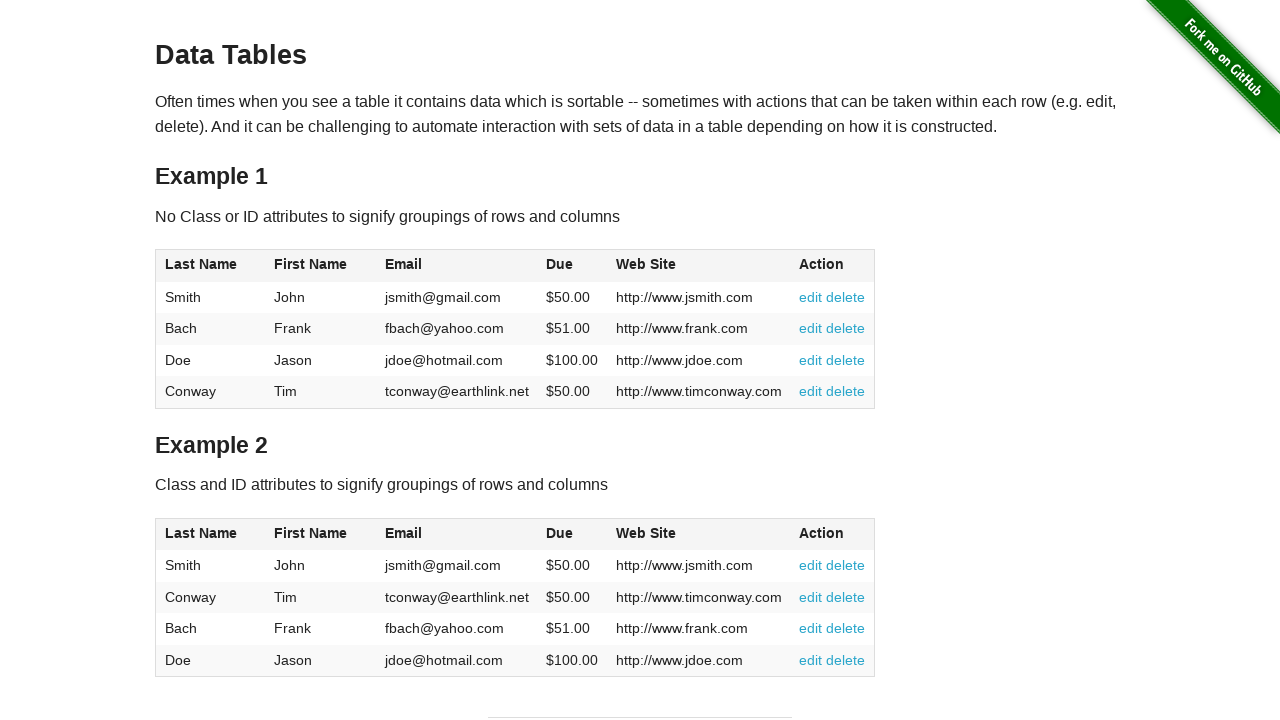

Clicked Due column header again to sort descending at (560, 533) on #table2 thead .dues
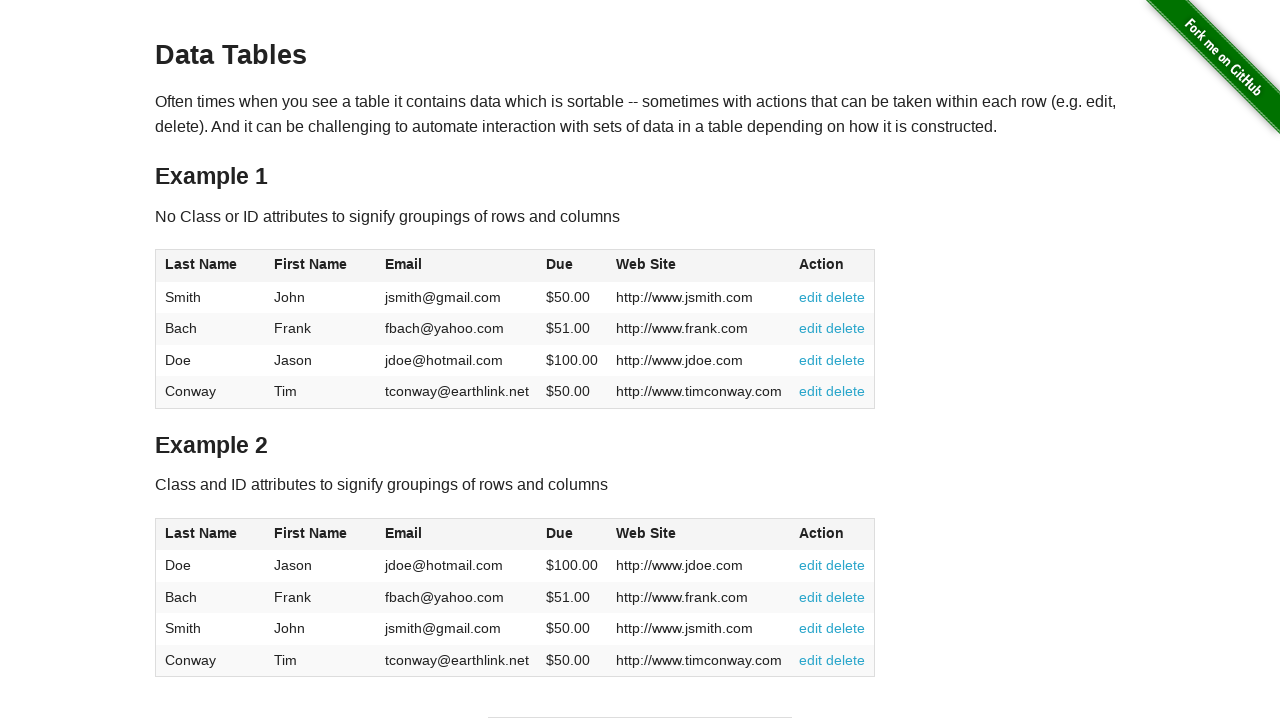

Table data loaded and ready
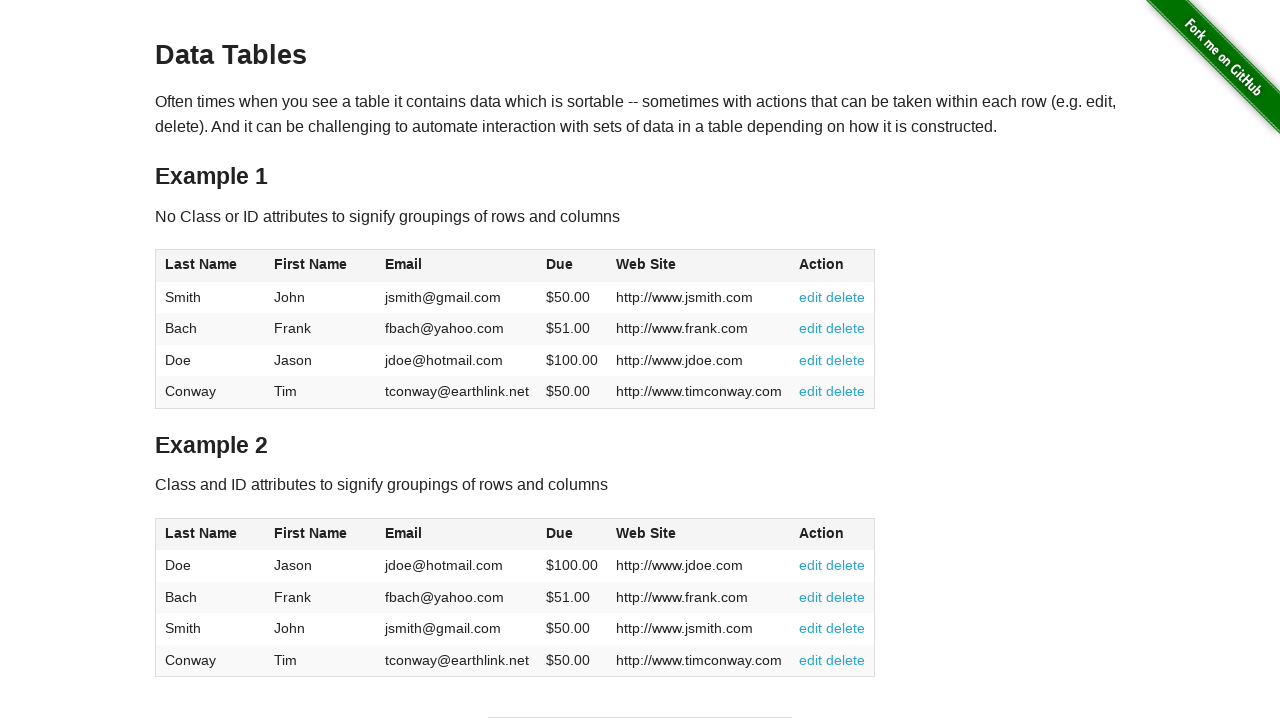

Verified Due column values are sorted in descending order
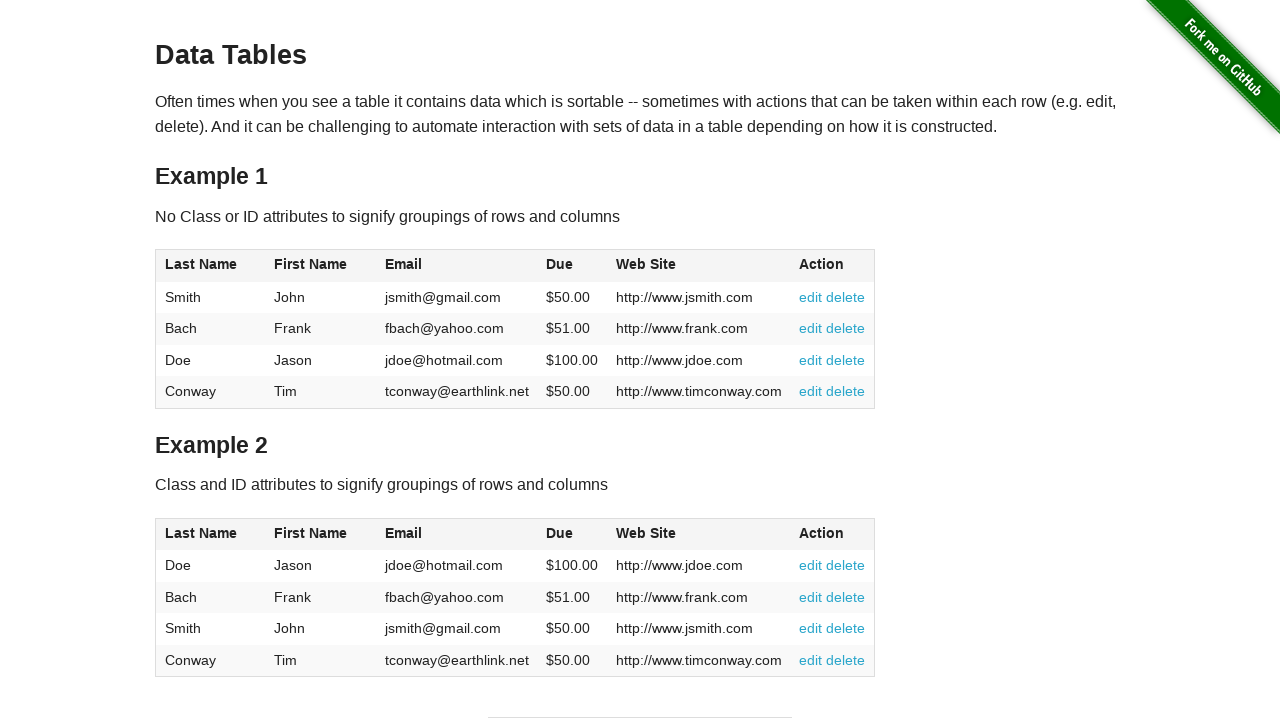

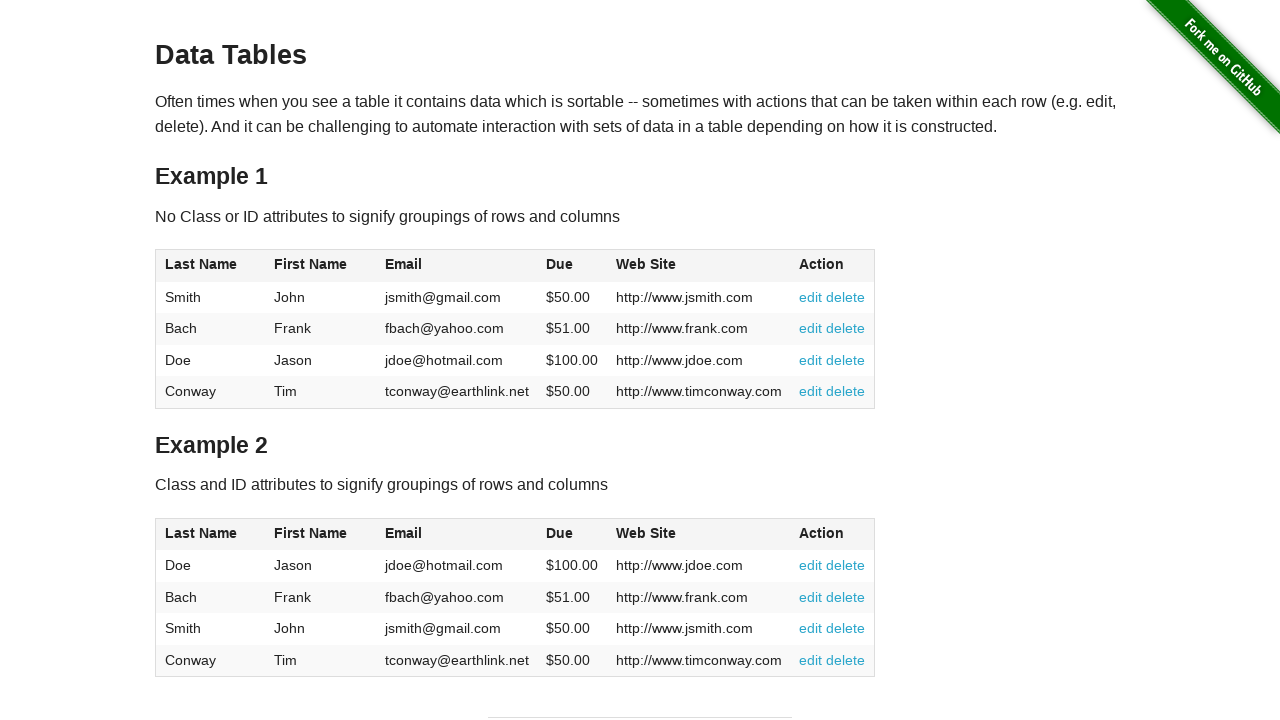